Tests drag and drop functionality on jQuery UI demo page by dragging an element from the draggable div and dropping it onto the droppable div within an iframe.

Starting URL: https://jqueryui.com/droppable/

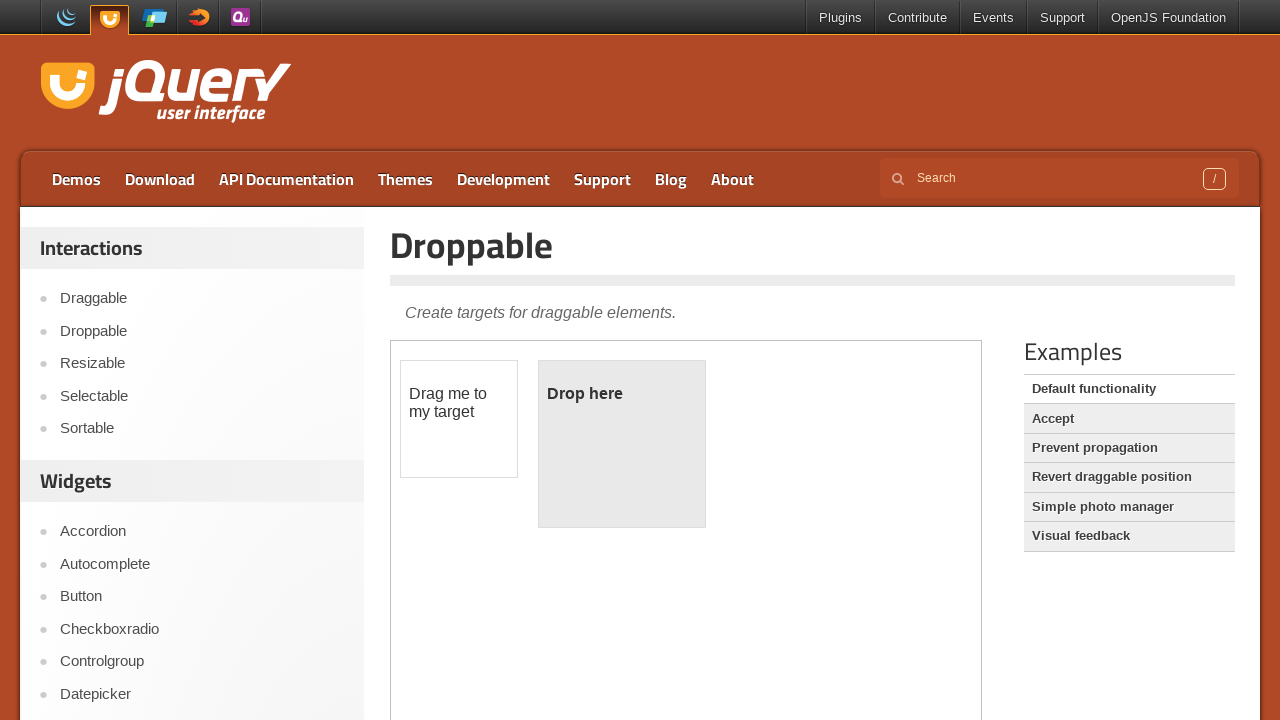

Located the iframe containing the drag and drop demo
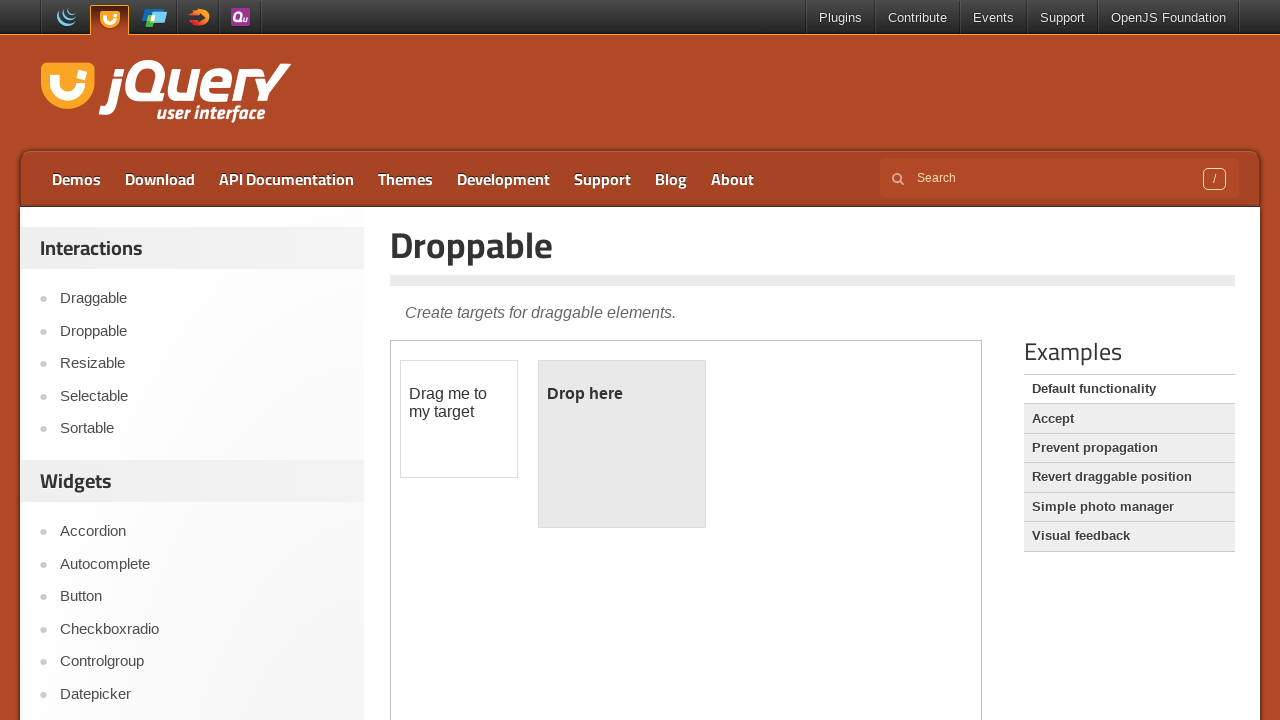

Located the draggable element with id 'draggable'
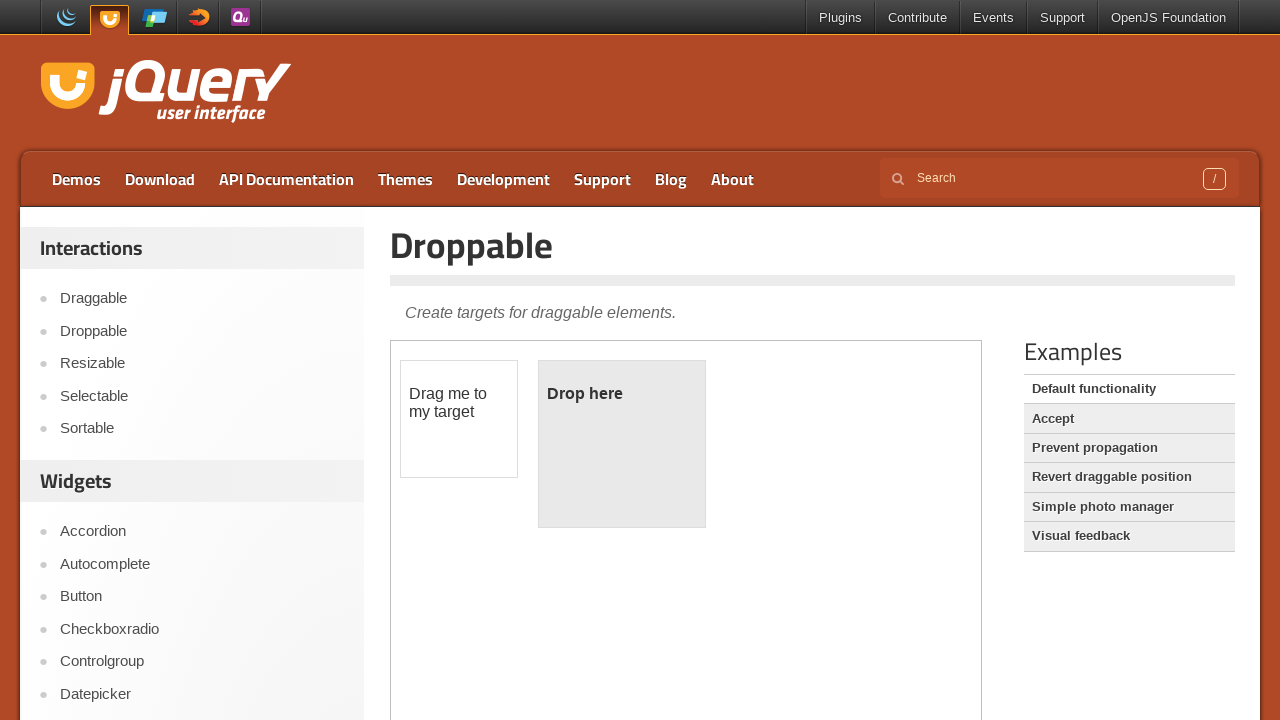

Located the droppable element with id 'droppable'
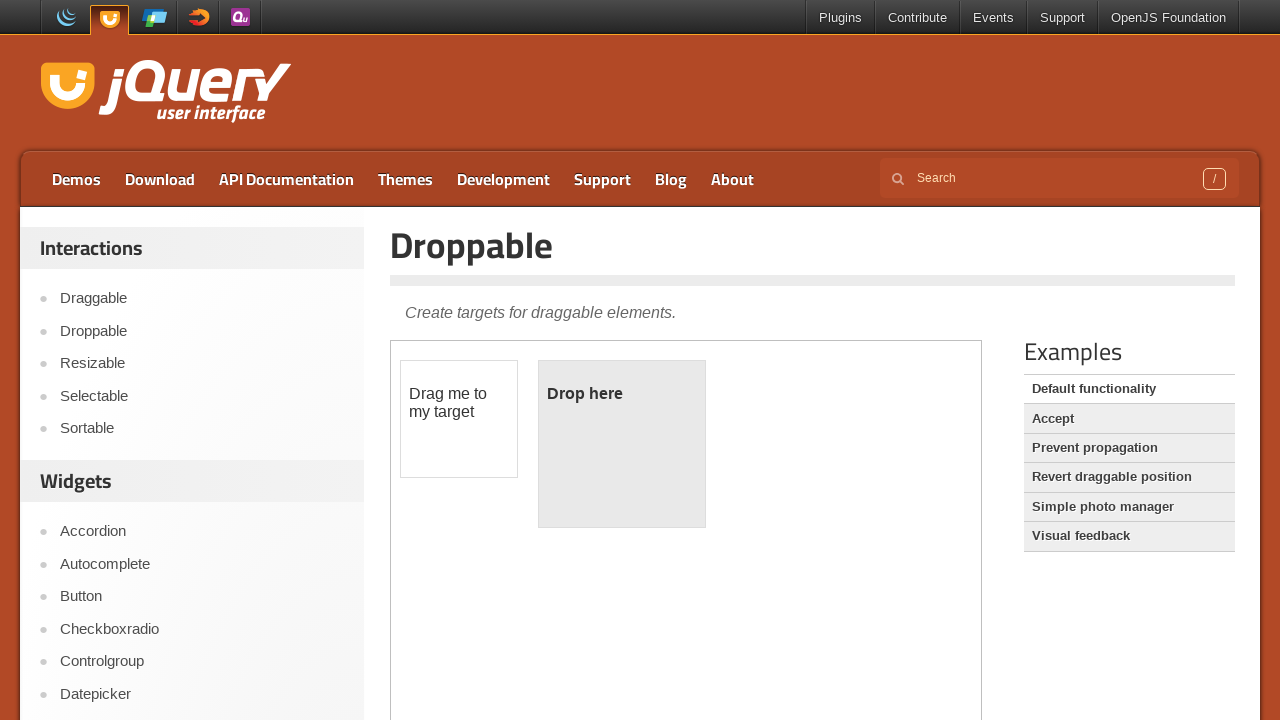

Dragged the draggable element onto the droppable element at (622, 444)
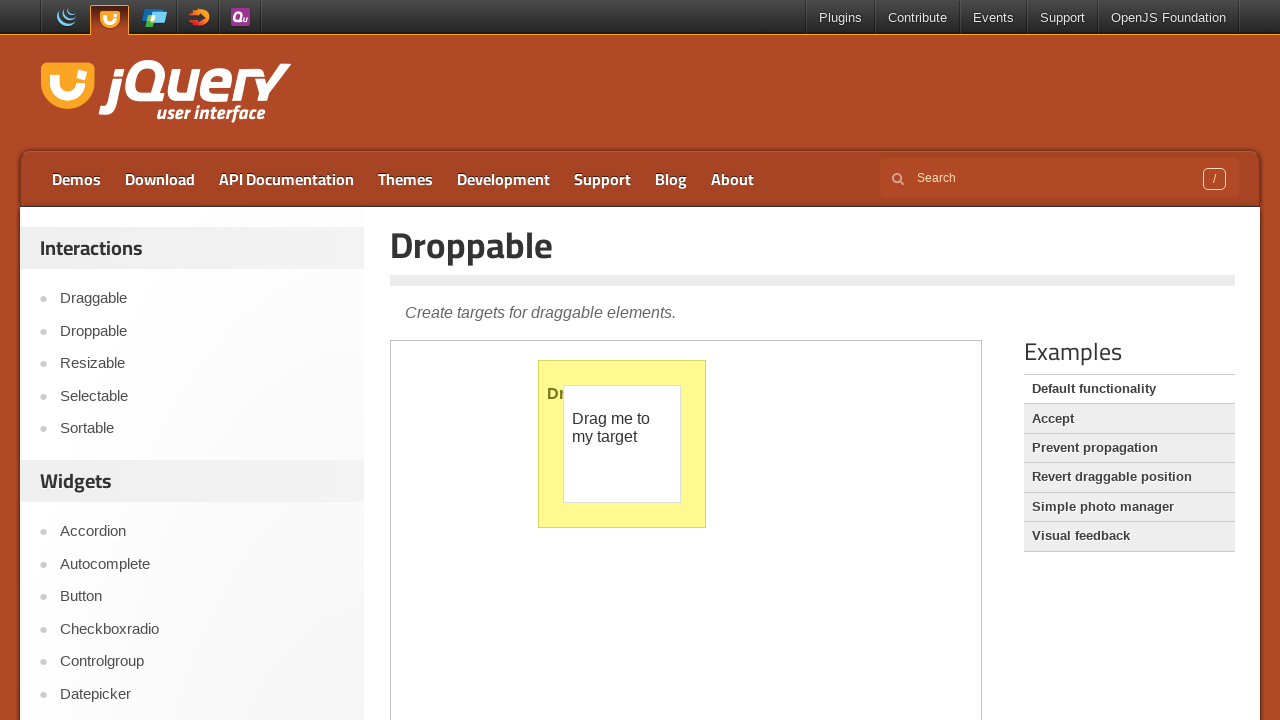

Verified that the droppable element gained the 'ui-state-highlight' class, confirming successful drop
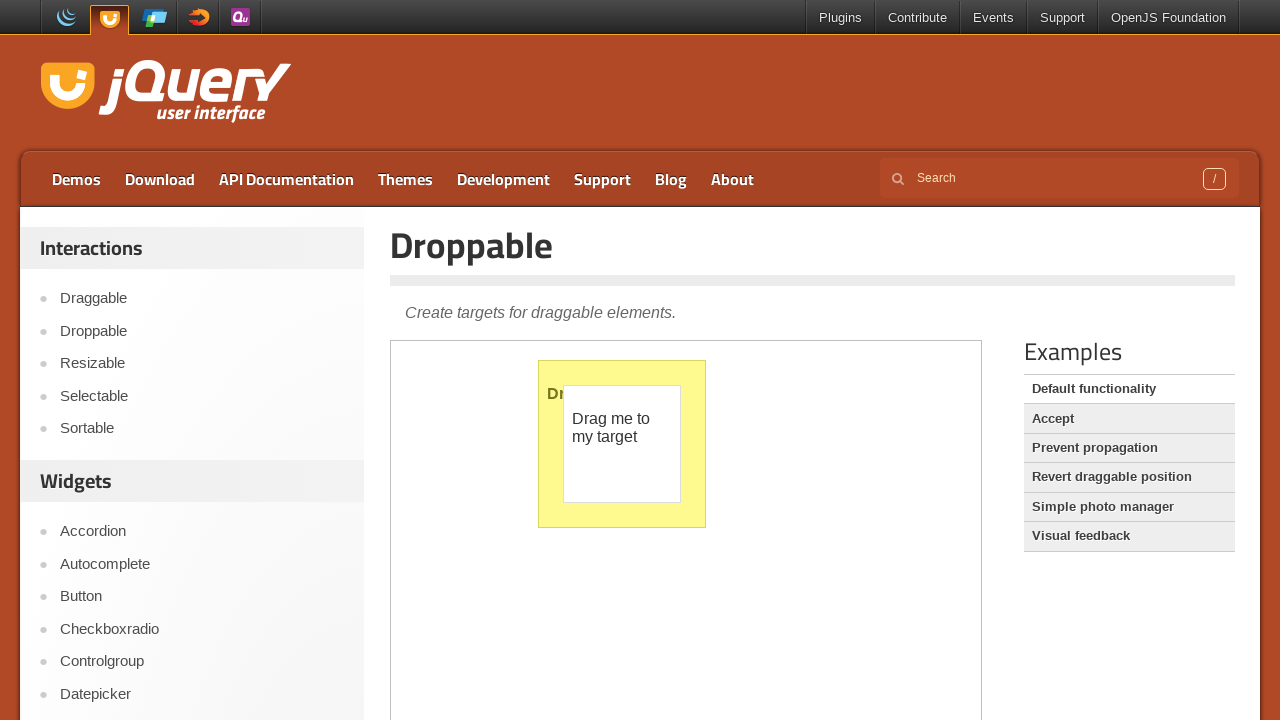

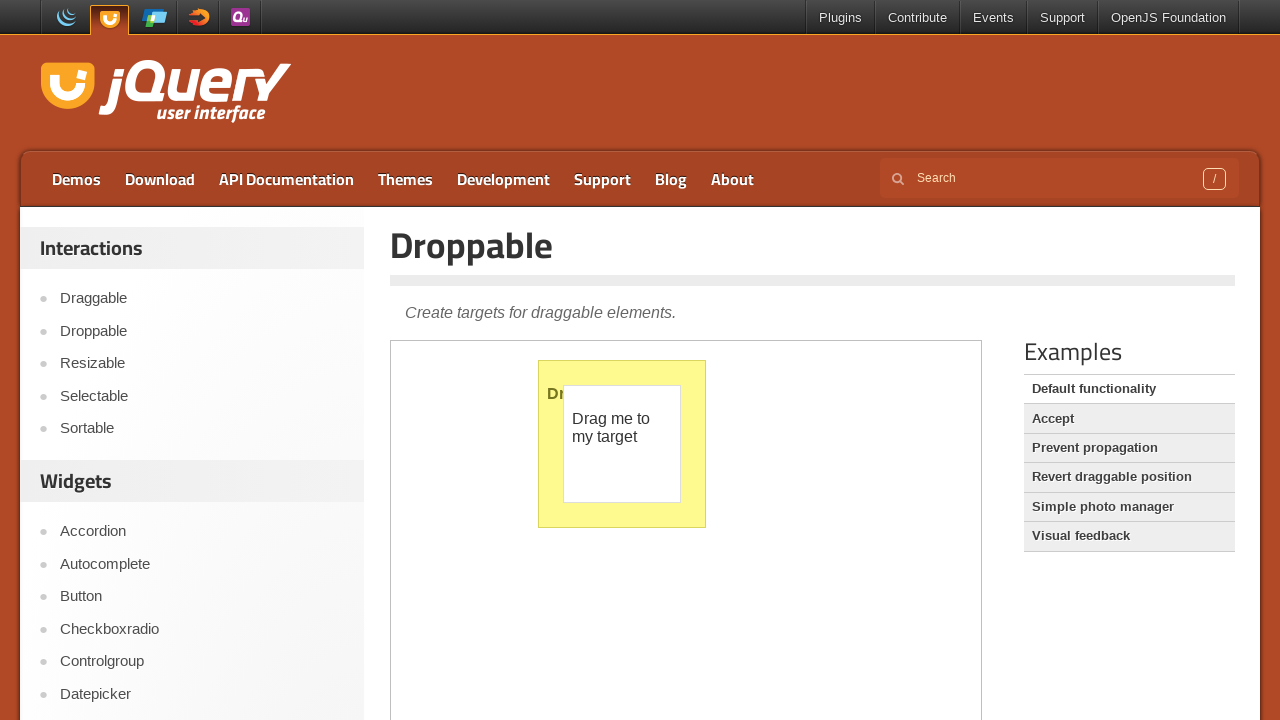